Tests dynamic properties functionality on a Selenium practice page by navigating to the Dynamic Properties section, clicking a color-changing button, and waiting for a dynamically visible element to appear.

Starting URL: https://www.tutorialspoint.com/selenium/practice/text-box.php

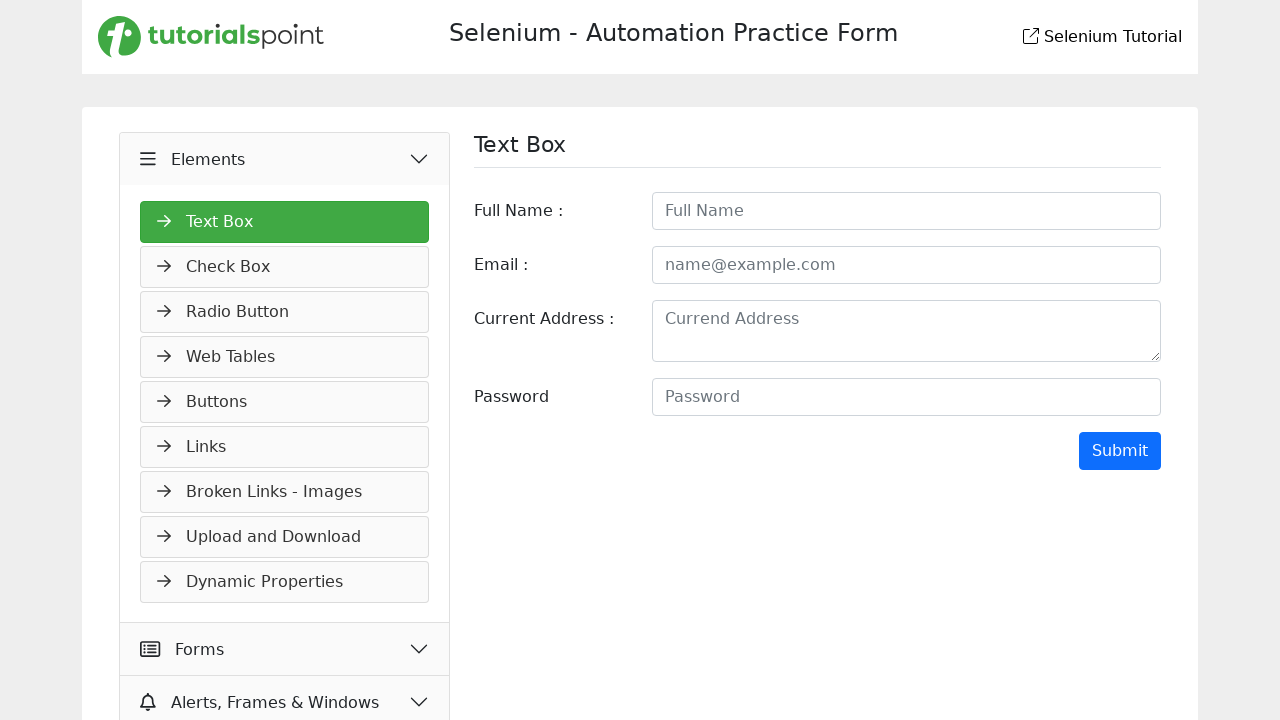

Clicked on 'Dynamic Properties' in the navigation menu at (285, 582) on xpath=//*[@id='navMenus']/li[9]/a
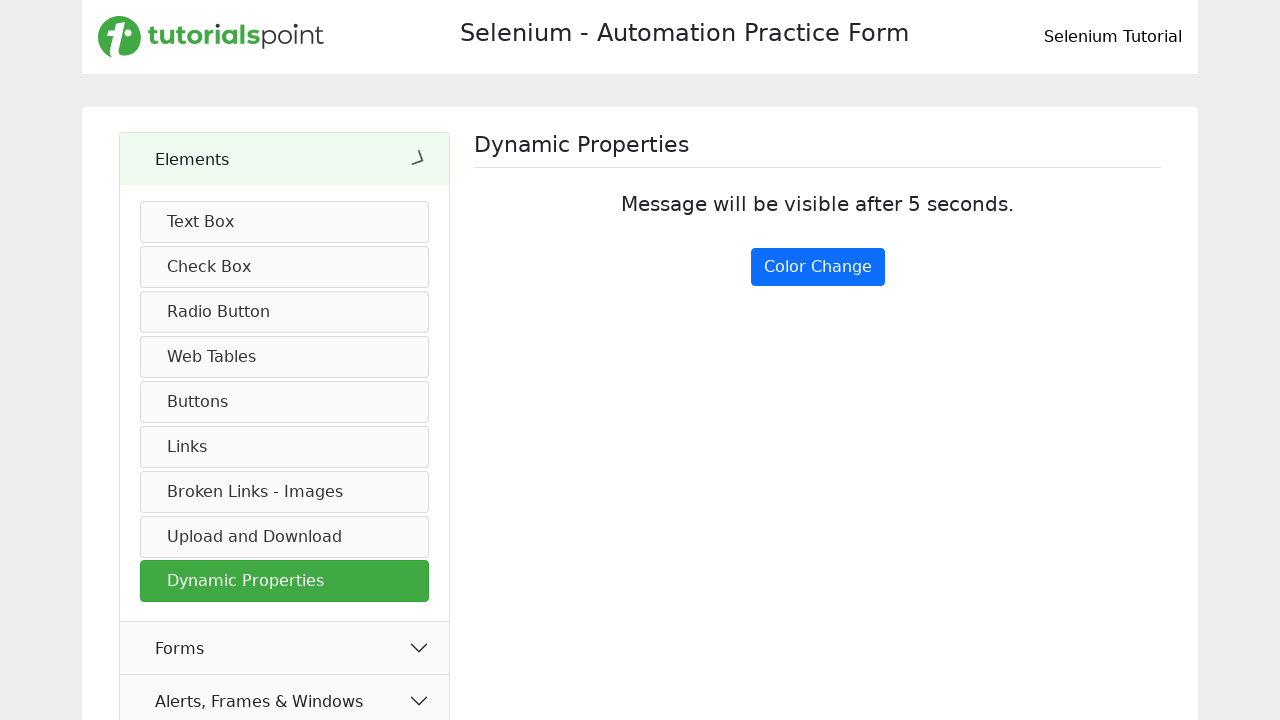

Color change button loaded and is ready
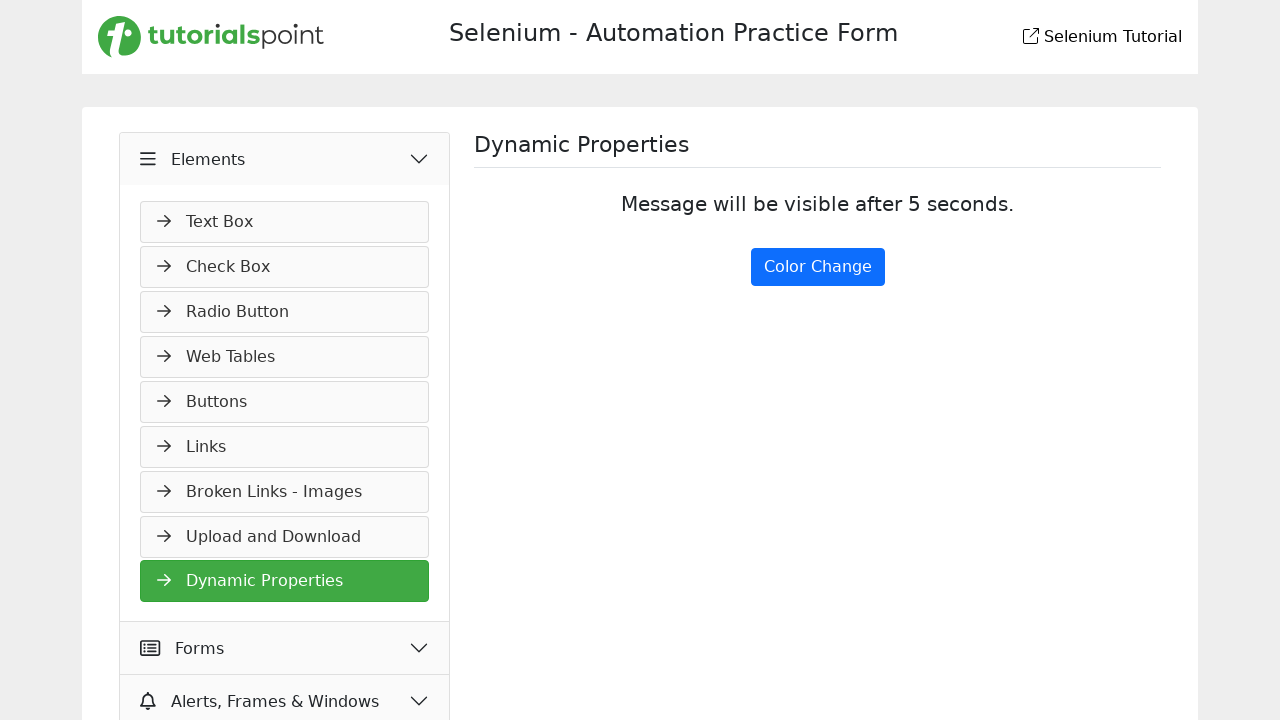

Clicked the color-changing button at (818, 267) on #colorChange
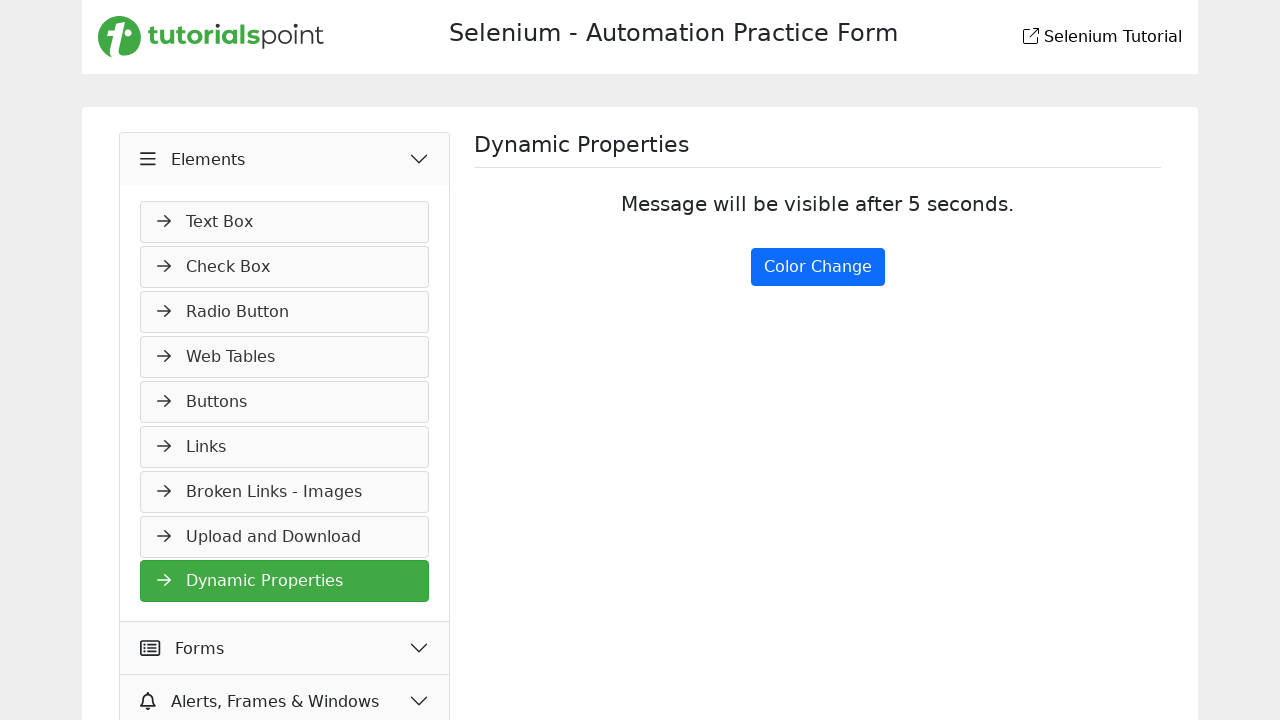

Dynamically visible element appeared after delay
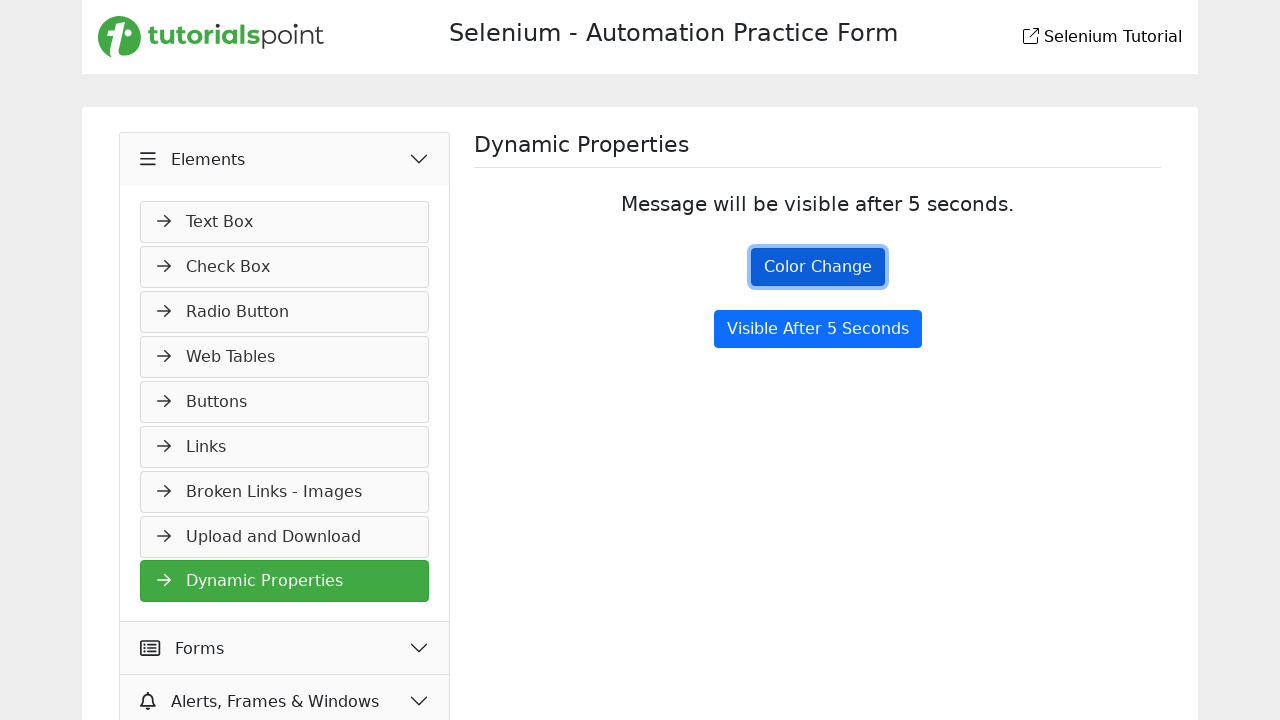

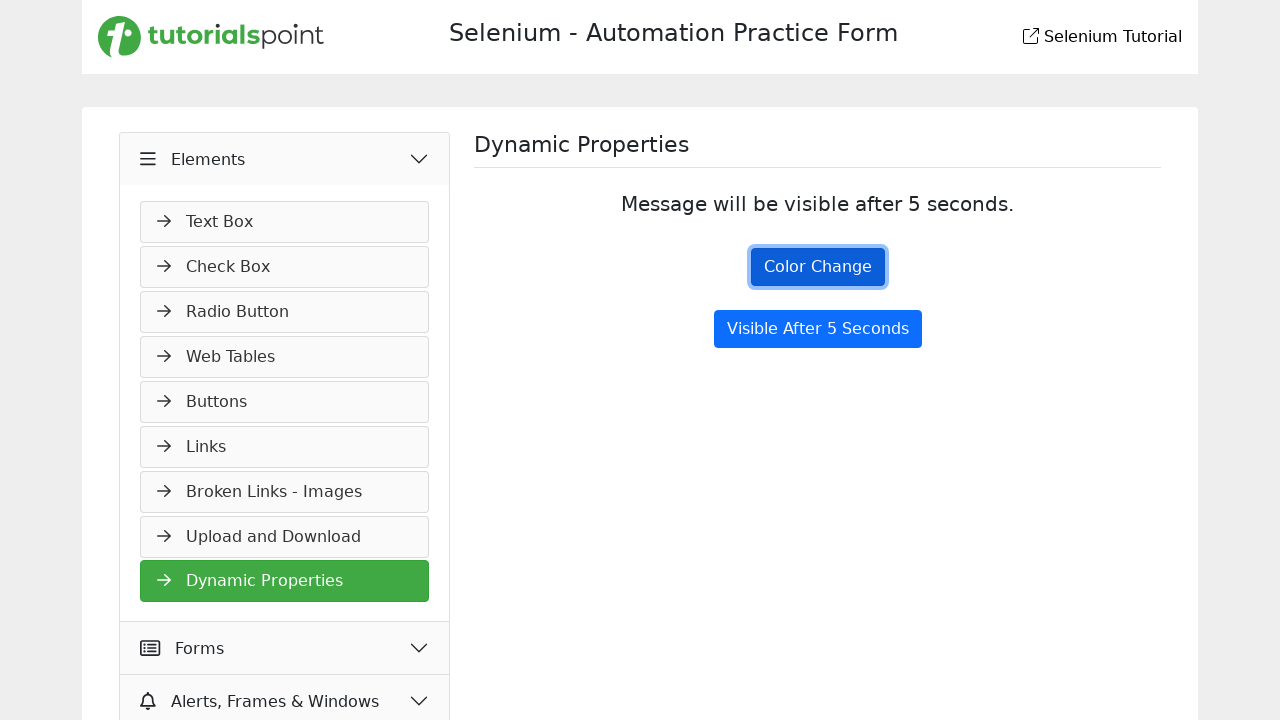